Tests that clicking the Due column header sorts the table data in ascending order by verifying the dollar amounts are properly ordered.

Starting URL: http://the-internet.herokuapp.com/tables

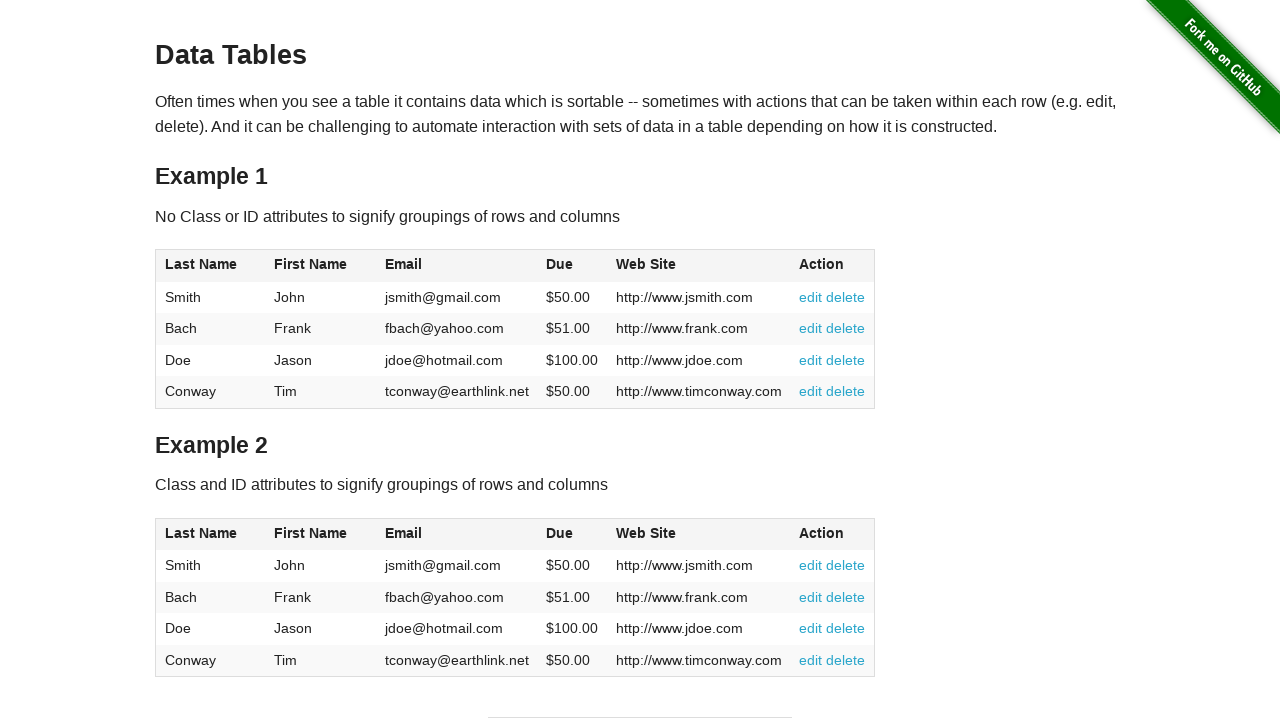

Clicked the Due column header to sort in ascending order at (572, 266) on #table1 thead tr th:nth-of-type(4)
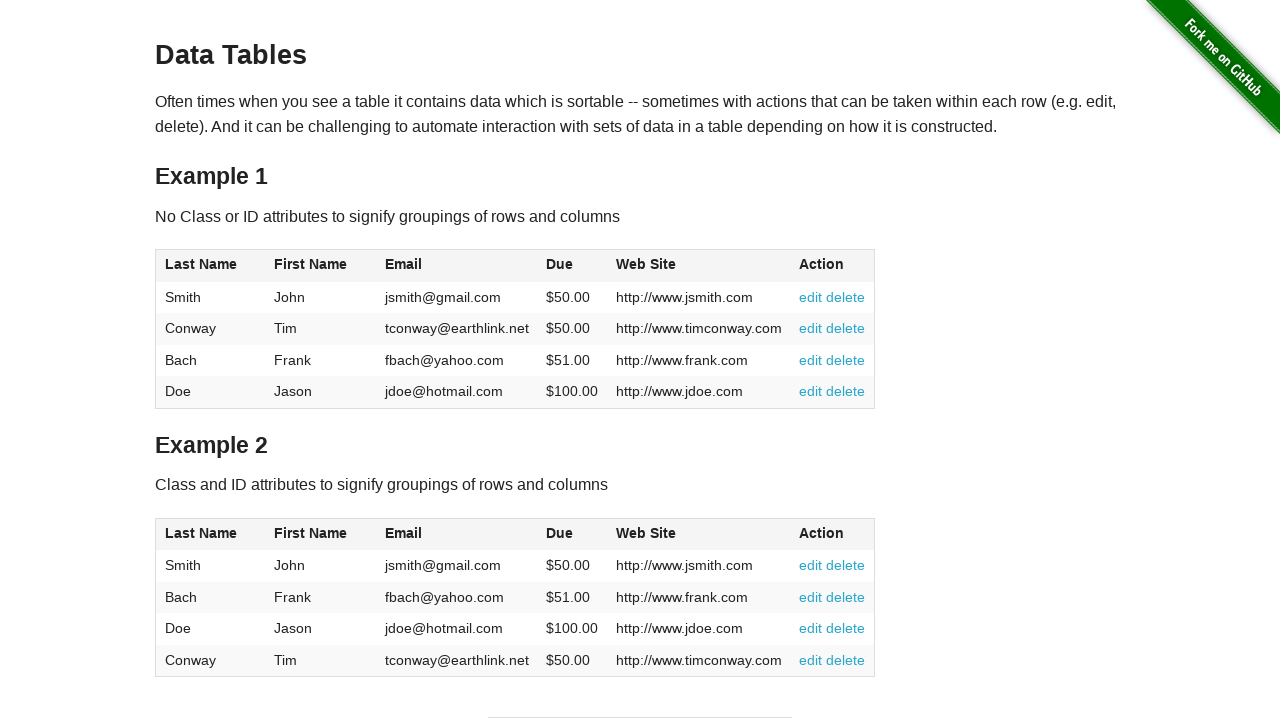

Verified Due column cells are displayed in the table
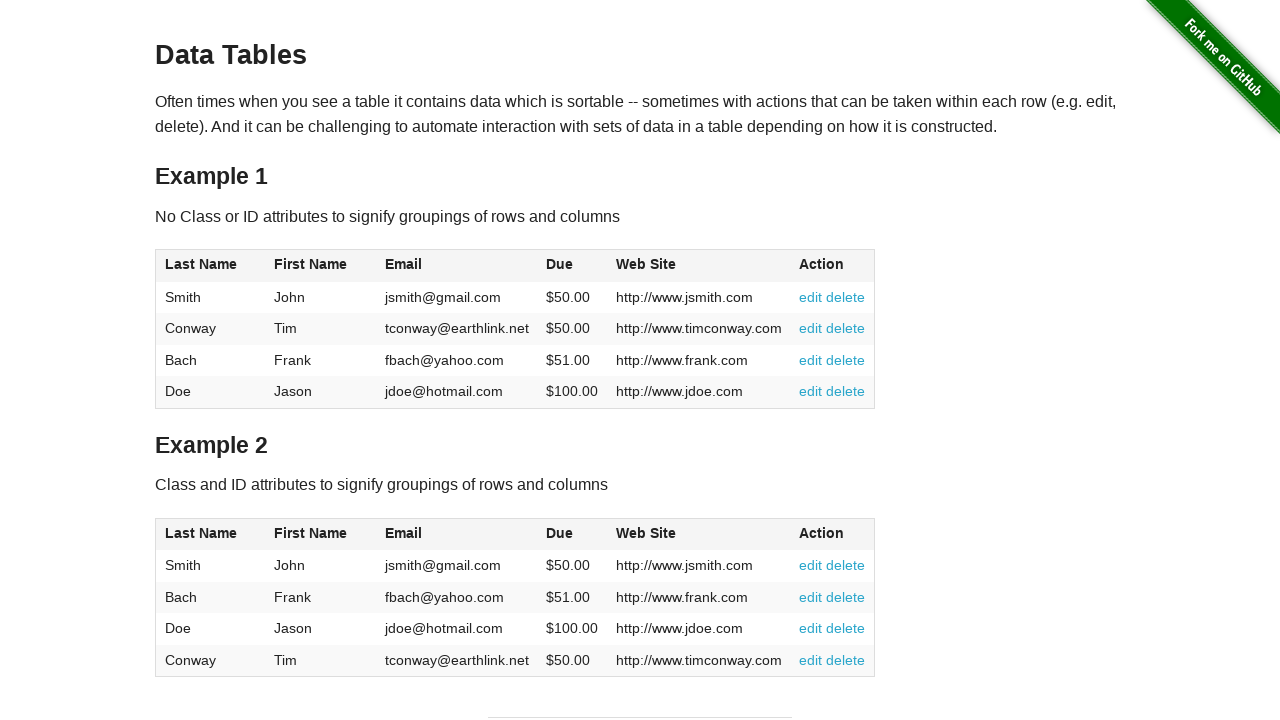

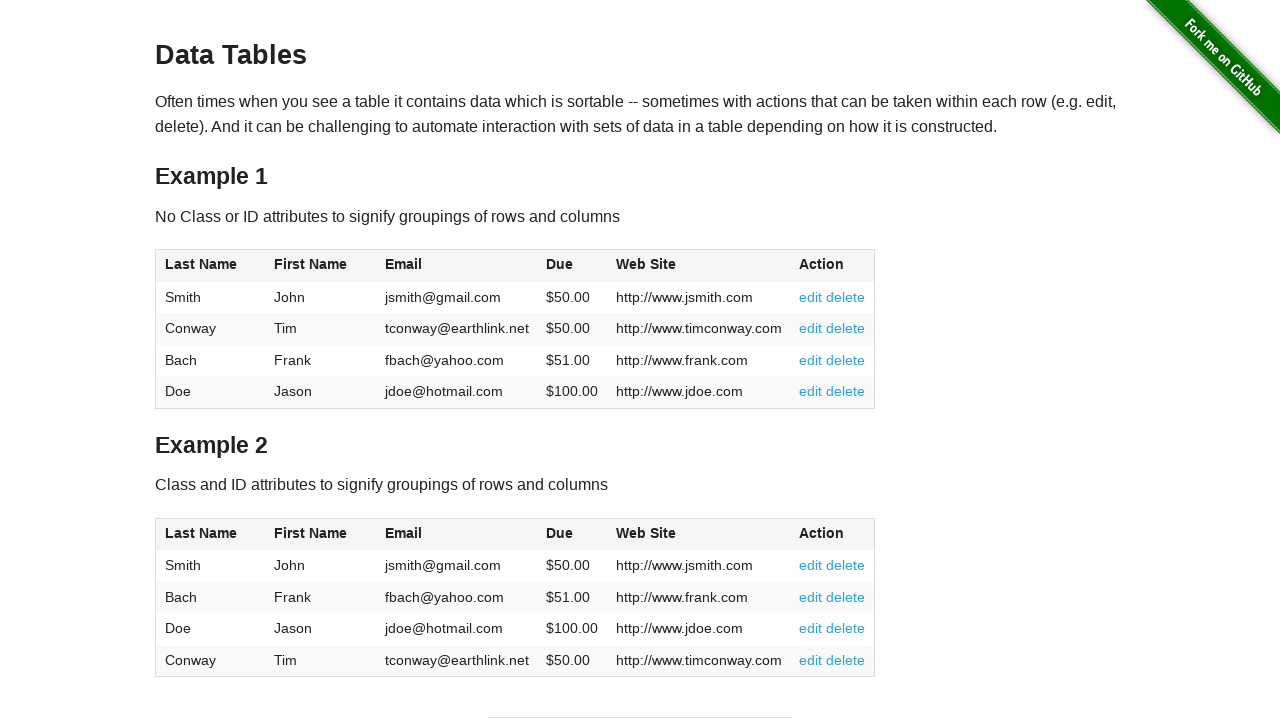